Tests checkbox functionality by ensuring both checkboxes are selected - clicks on each checkbox if it's not already selected, then verifies both are checked

Starting URL: https://the-internet.herokuapp.com/checkboxes

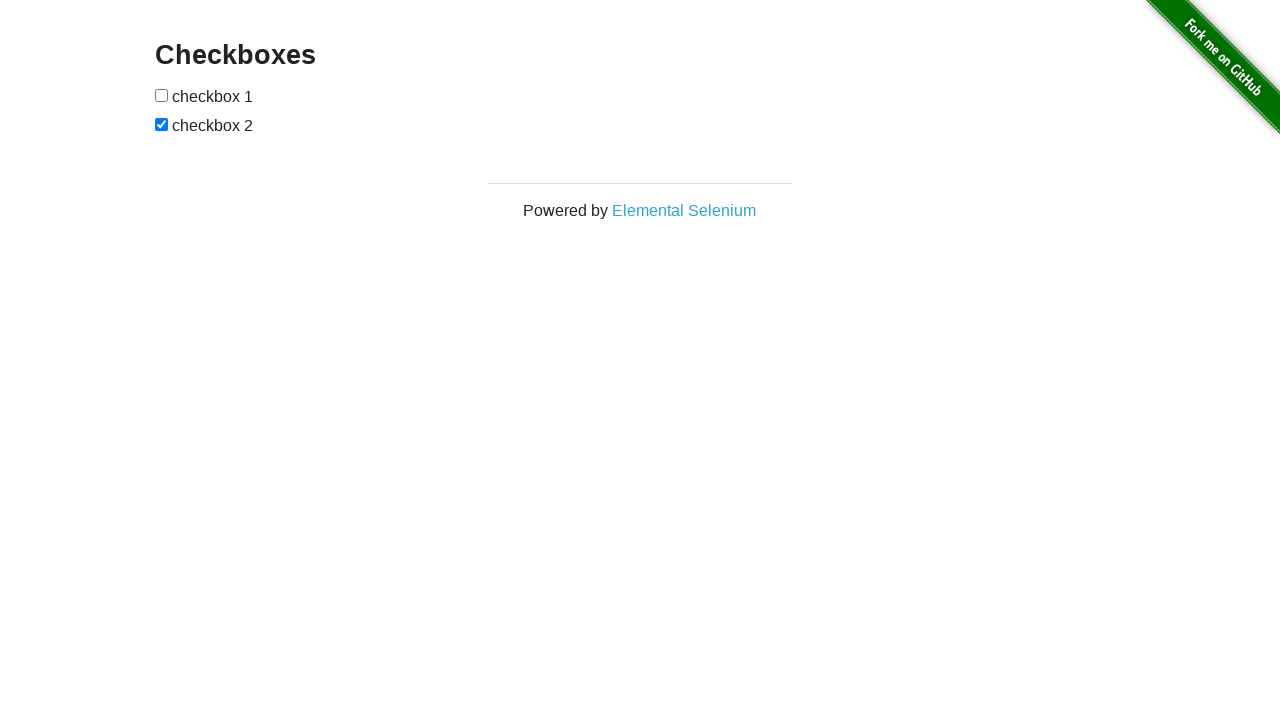

Located first checkbox element
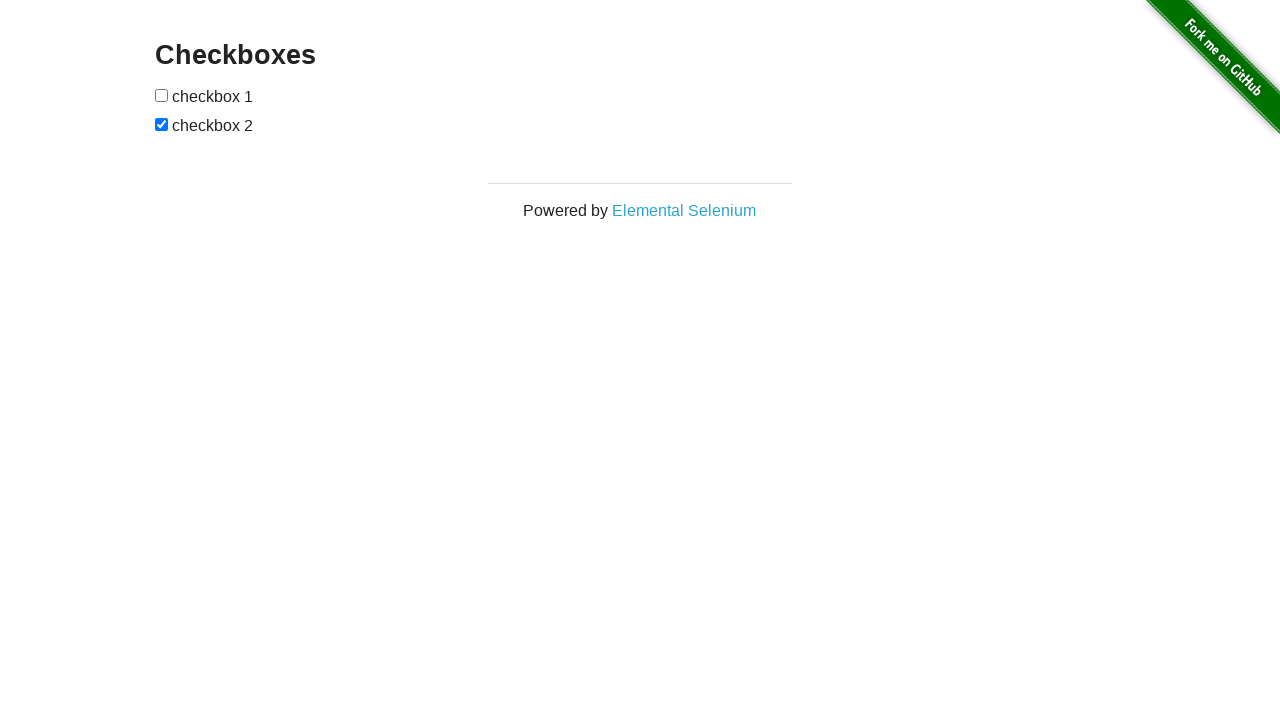

Located second checkbox element
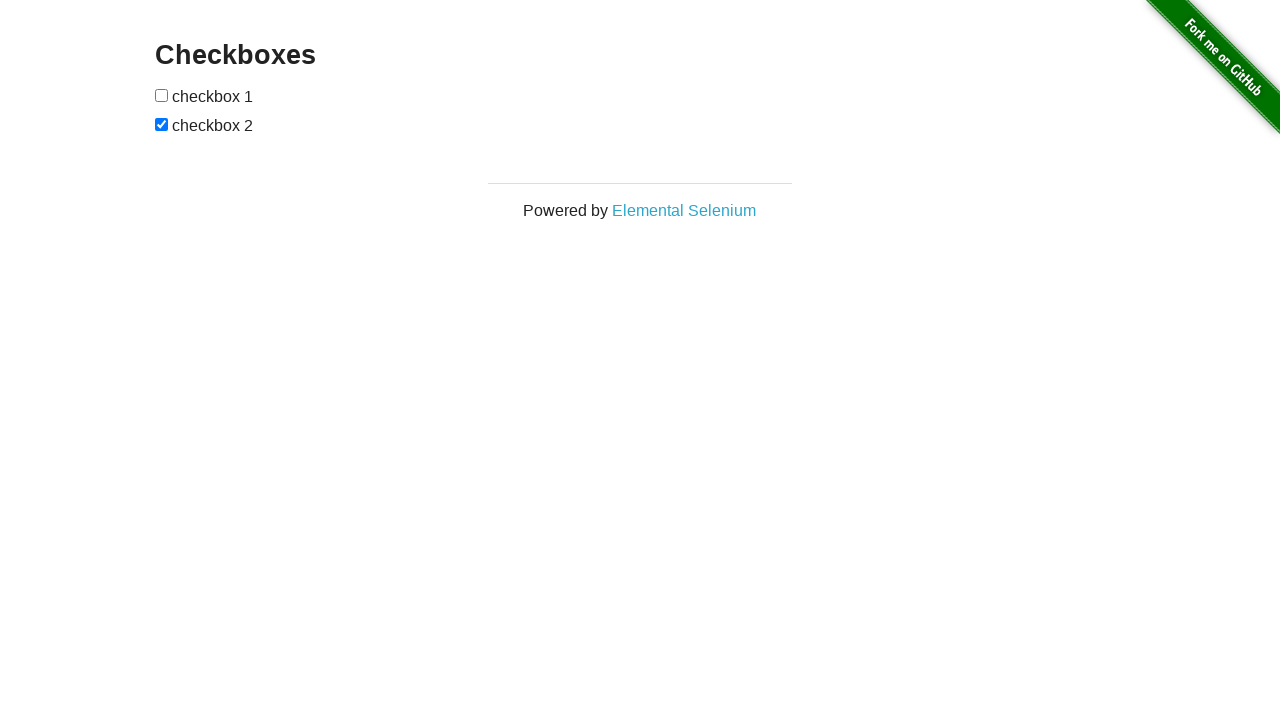

Checked first checkbox status - it was not selected
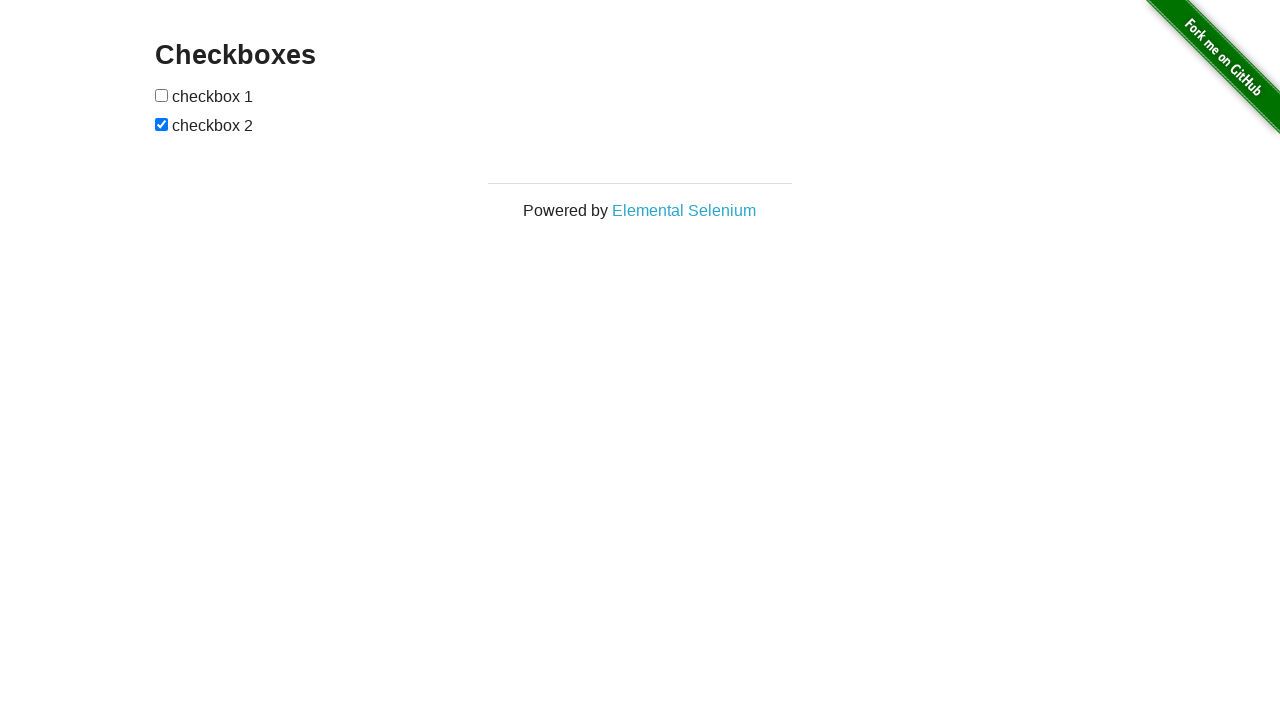

Clicked first checkbox to select it at (162, 95) on (//input[@type='checkbox'])[1]
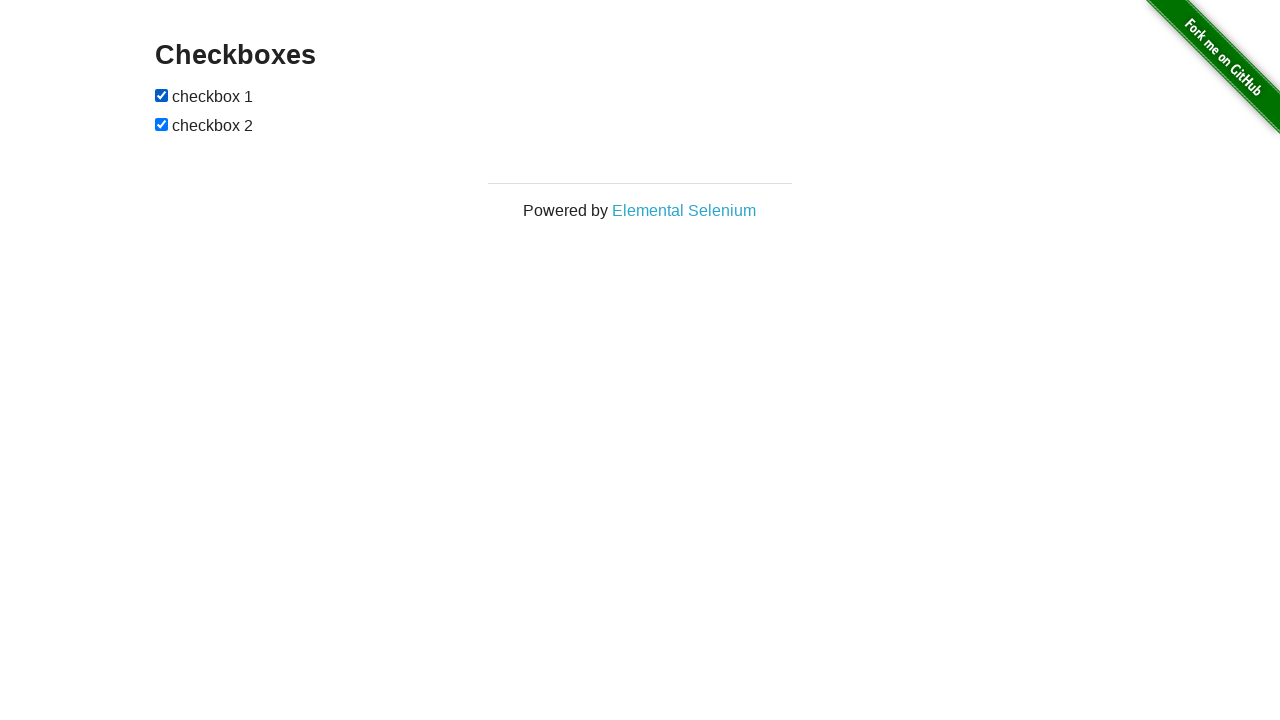

Checked second checkbox status - it was already selected
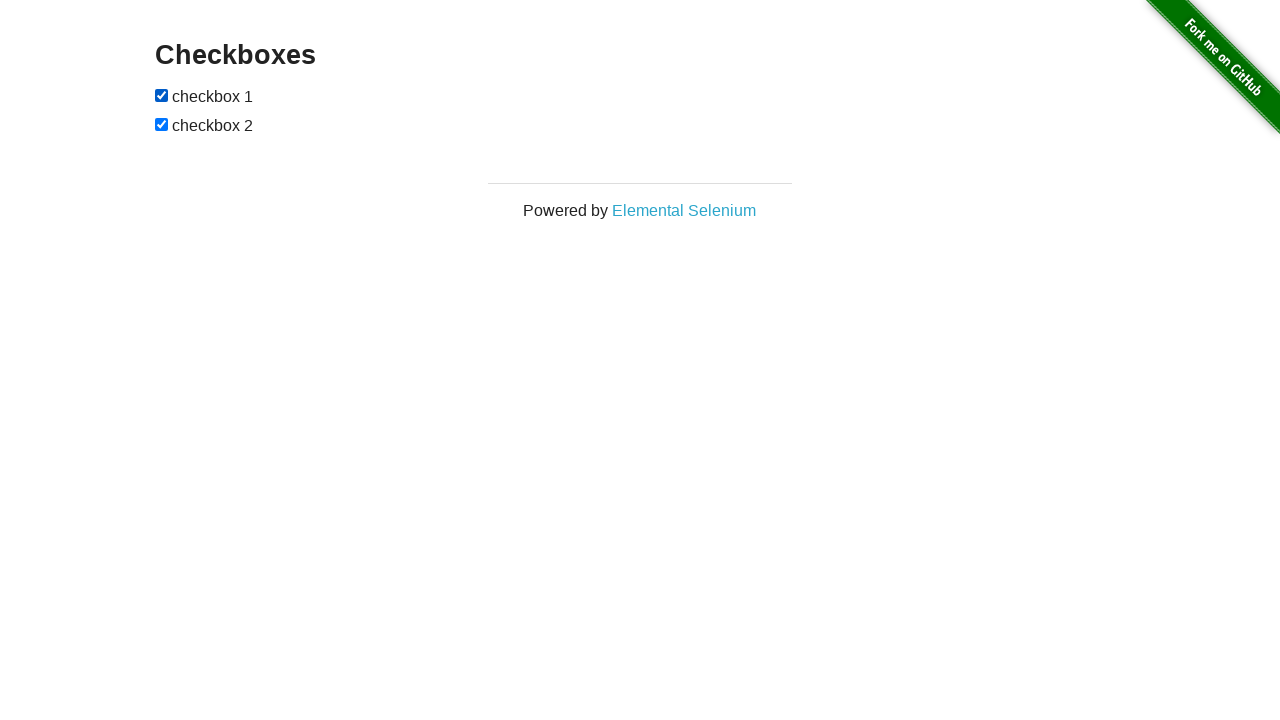

Verified first checkbox is selected
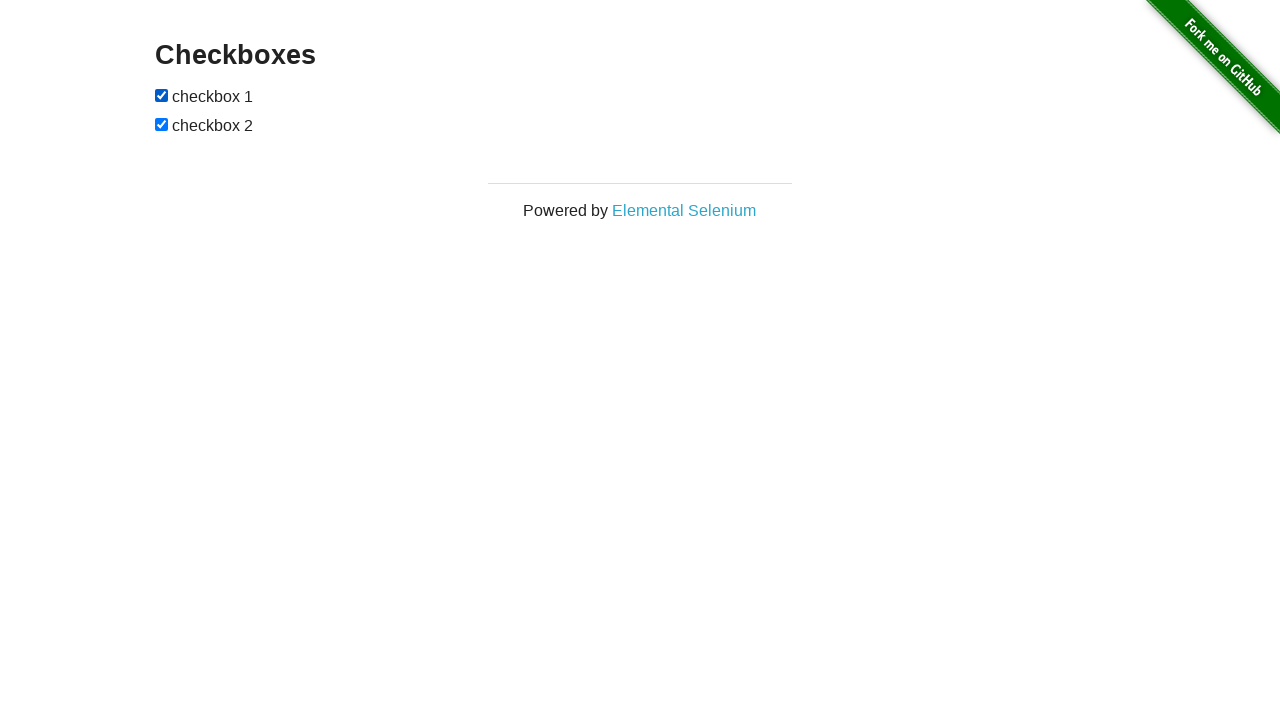

Verified second checkbox is selected
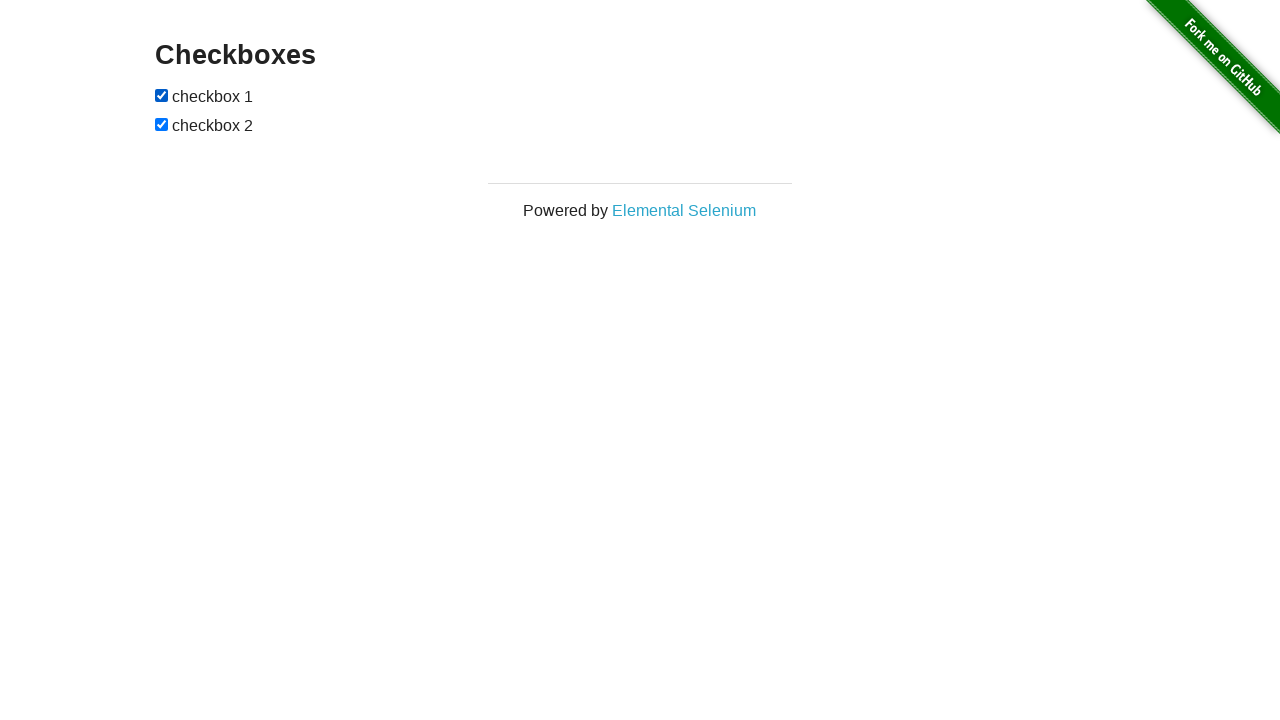

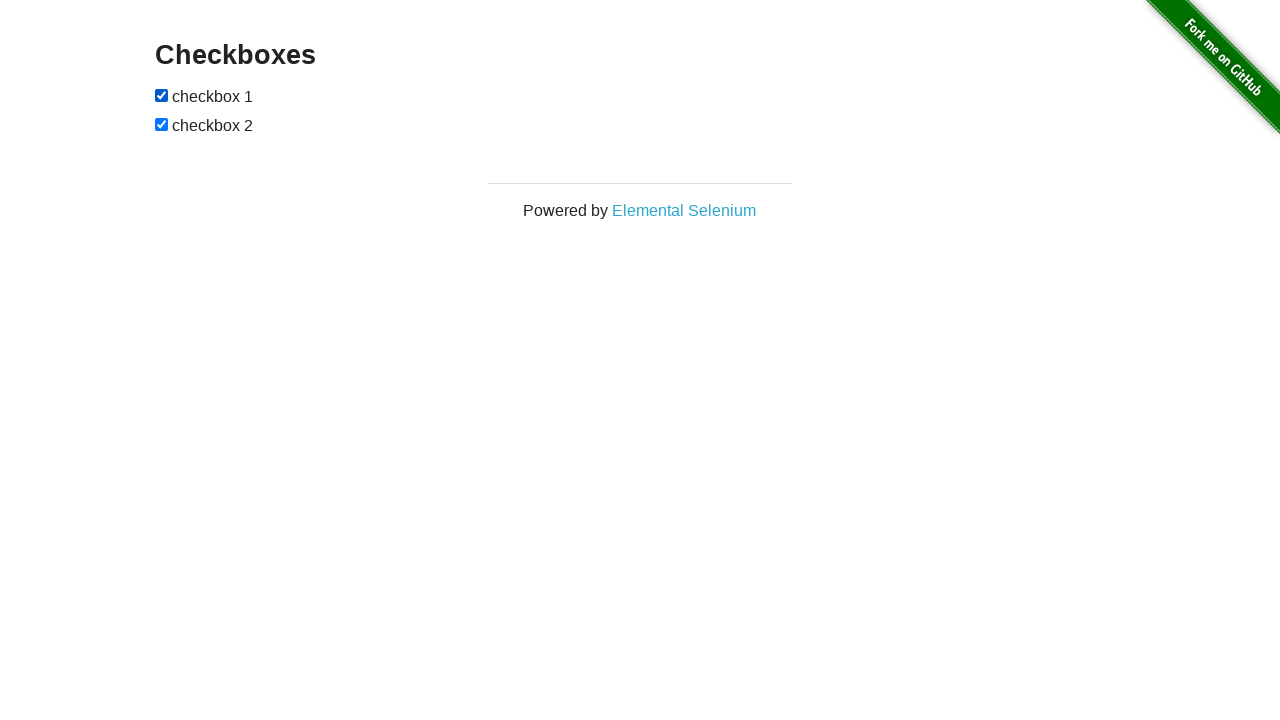